Tests the Yogiyo food delivery website by entering a delivery address in the search field, submitting the search, and clicking to confirm the location to view available restaurants.

Starting URL: https://www.yogiyo.co.kr/mobile/#/

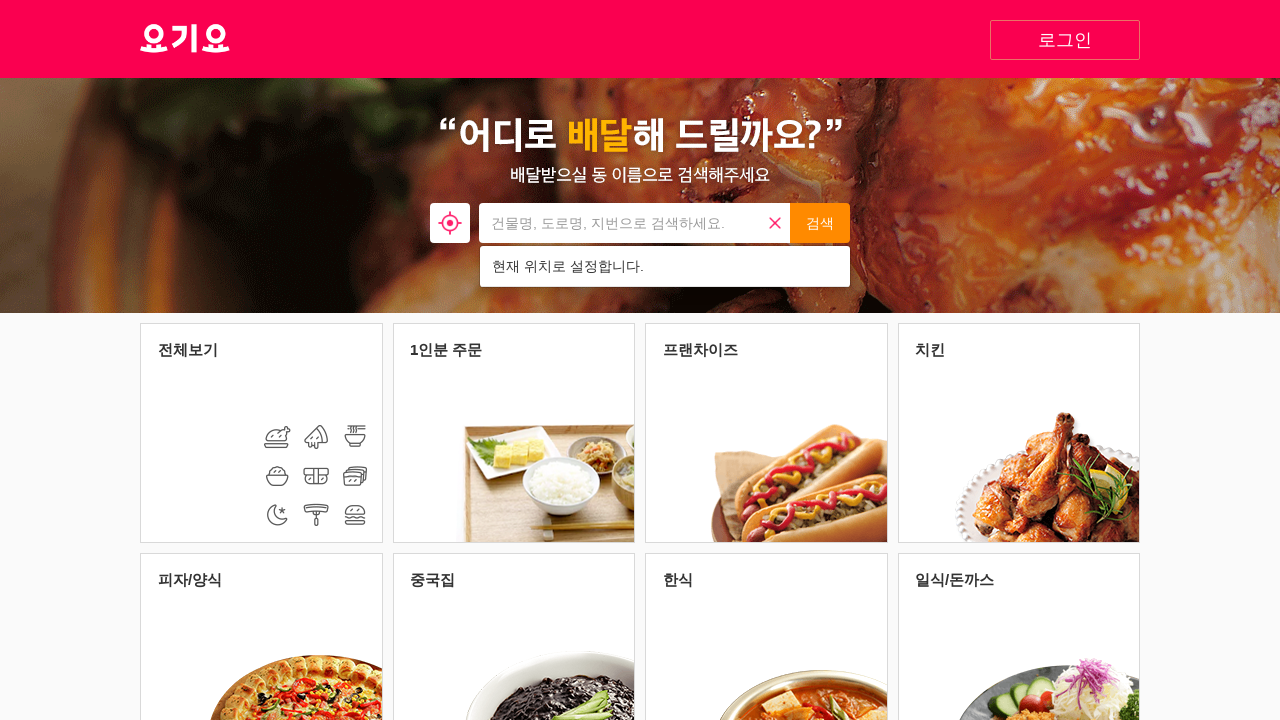

Address input field loaded
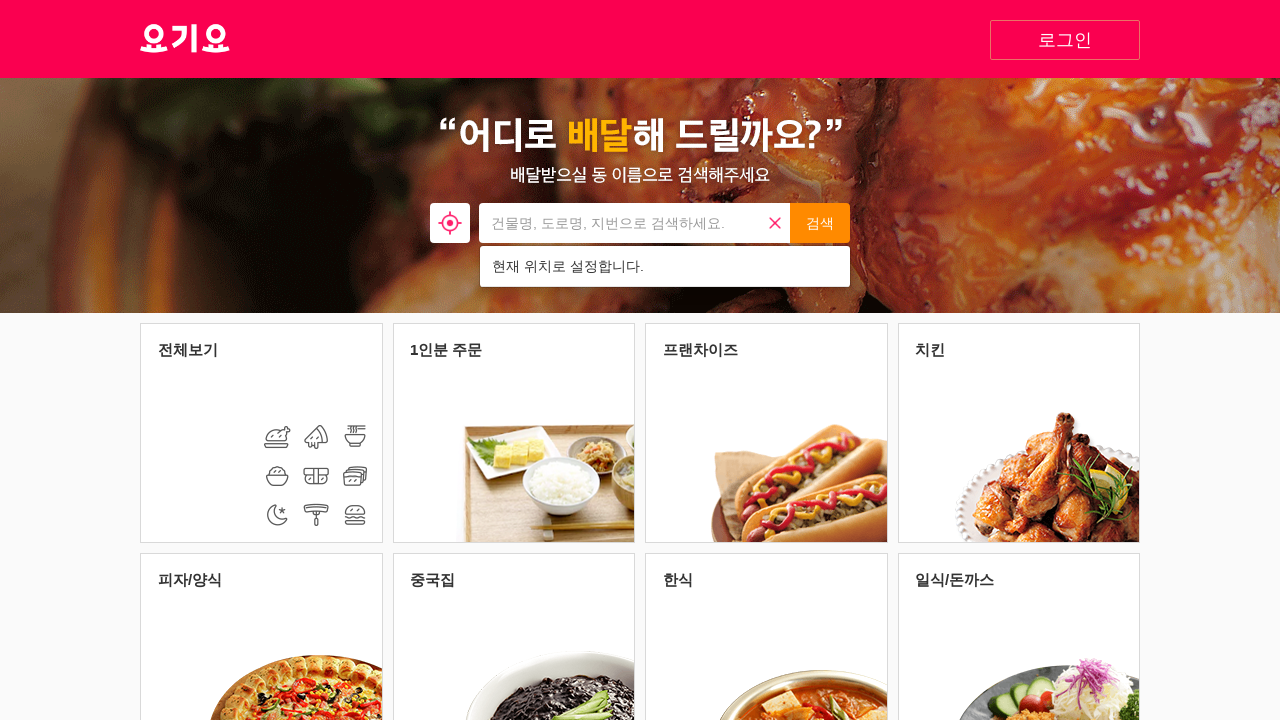

Filled address search field with delivery address on input[name='address_input']
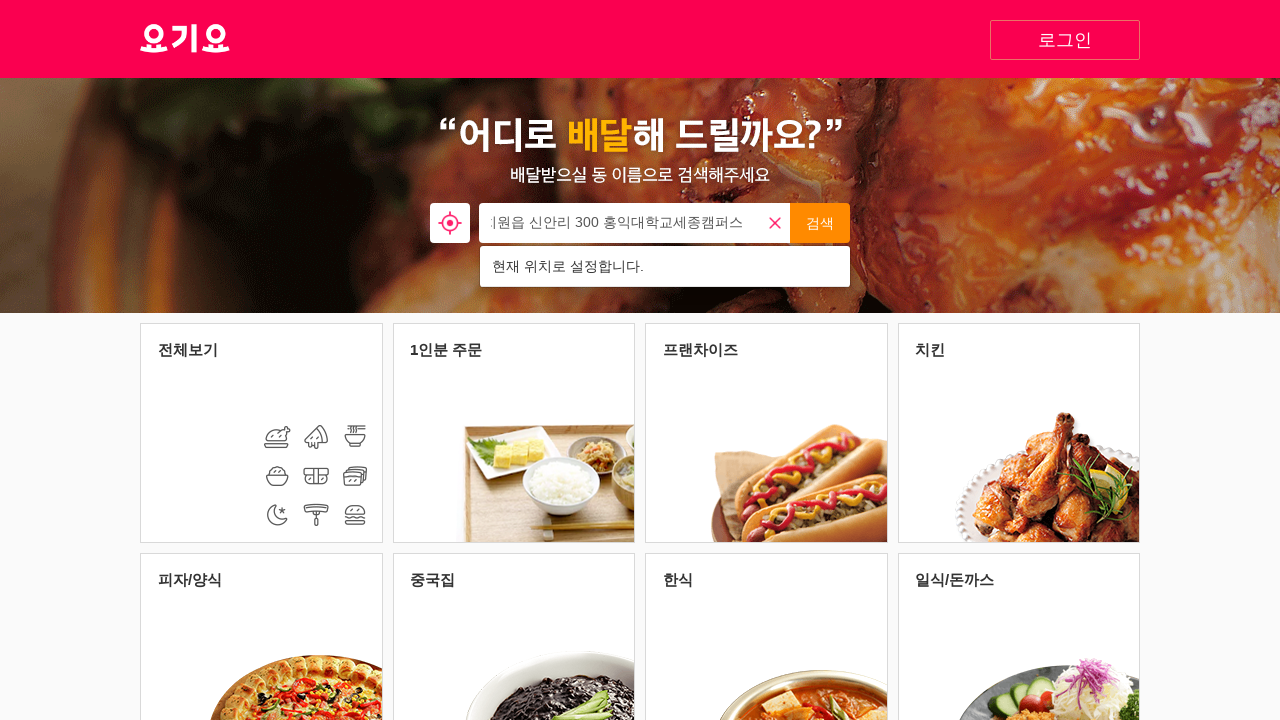

Pressed Enter to submit address search on input[name='address_input']
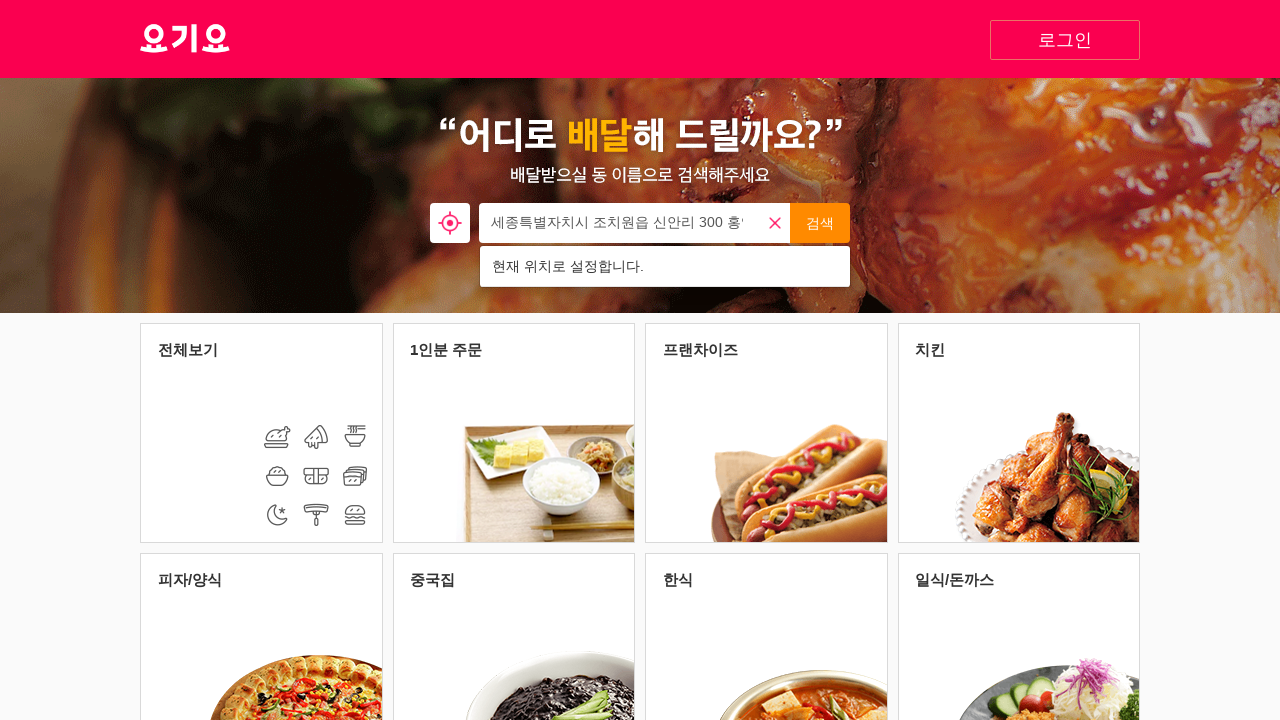

Waited for search results to load
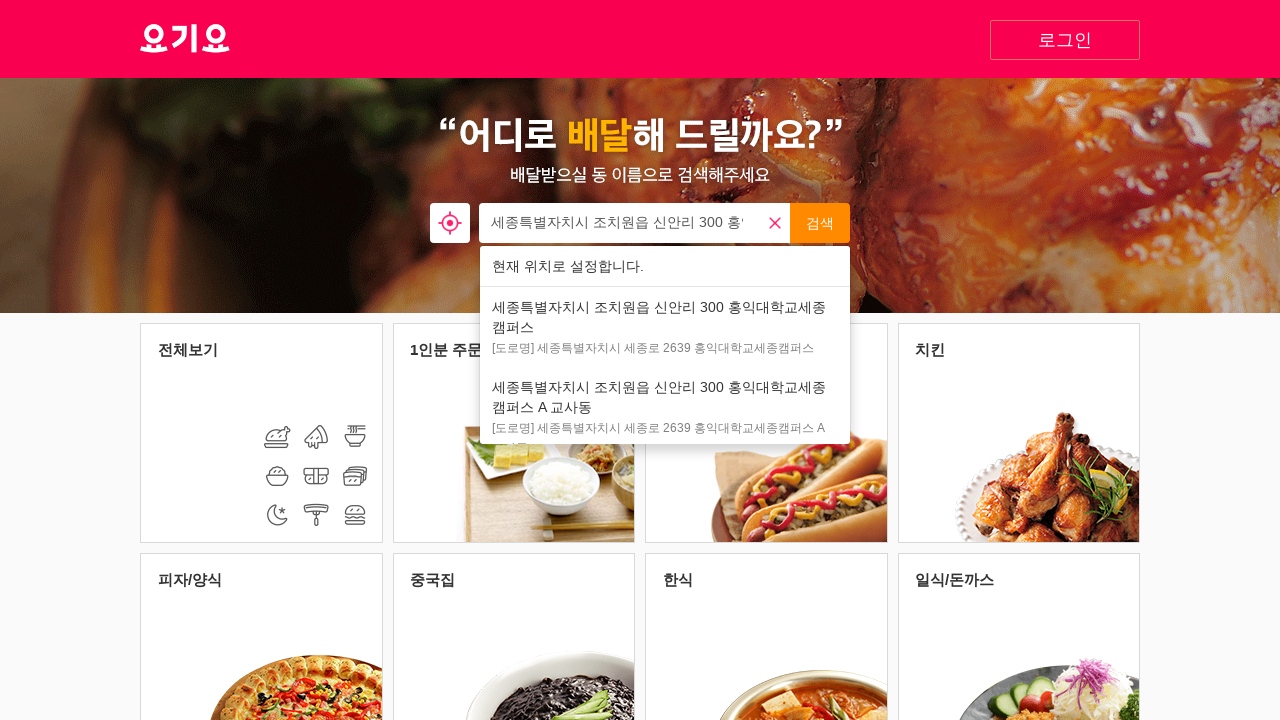

Clicked to confirm location selection at (665, 327) on xpath=//*[@id='search']/div/form/ul/li[3]/a
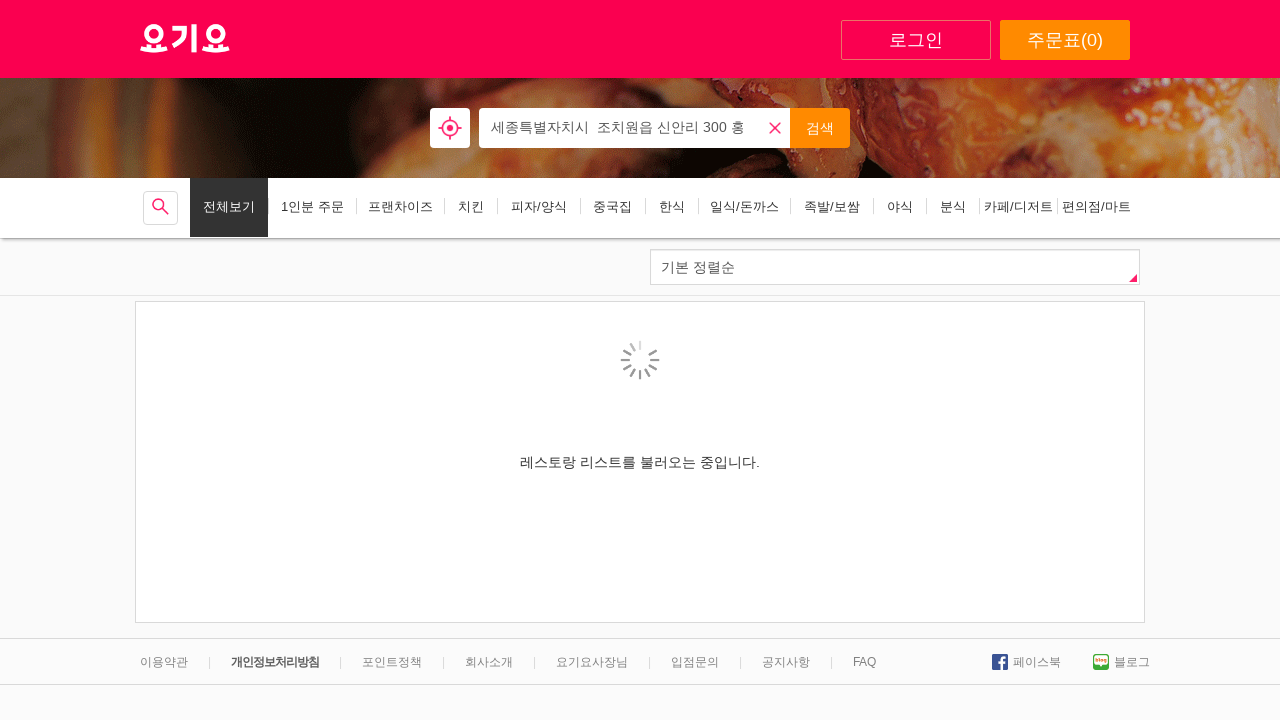

Restaurant list loaded and available
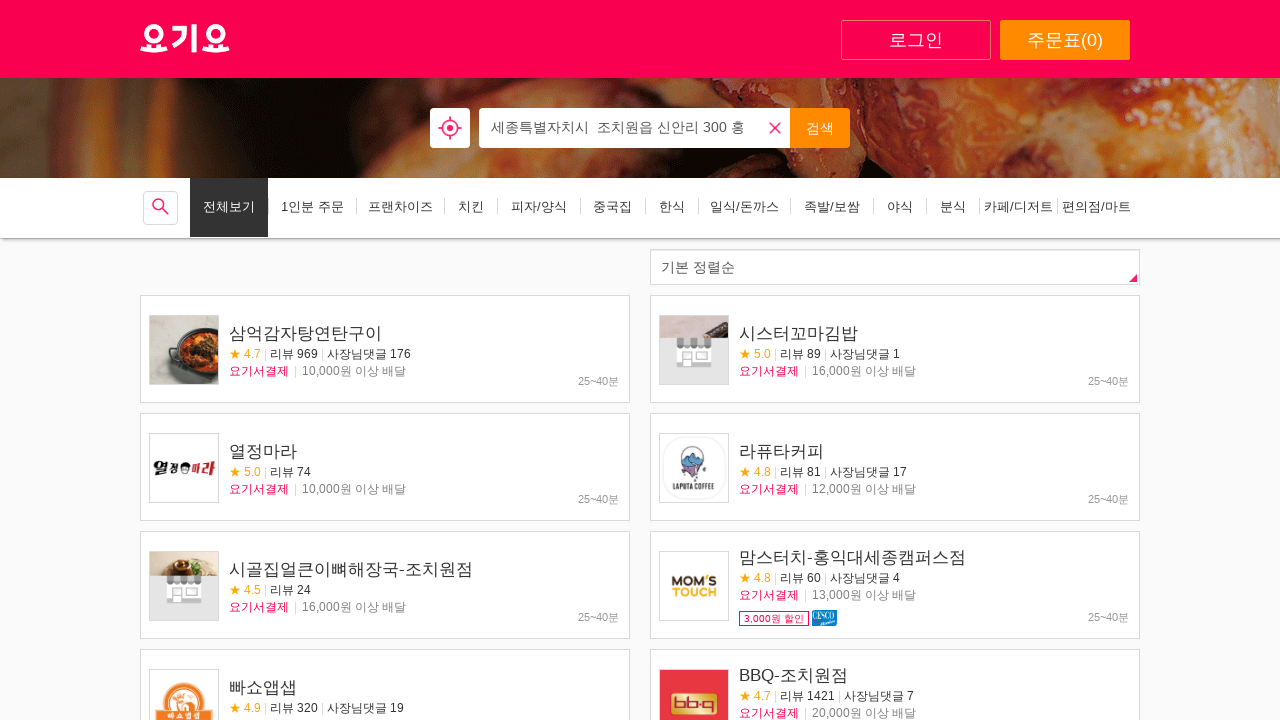

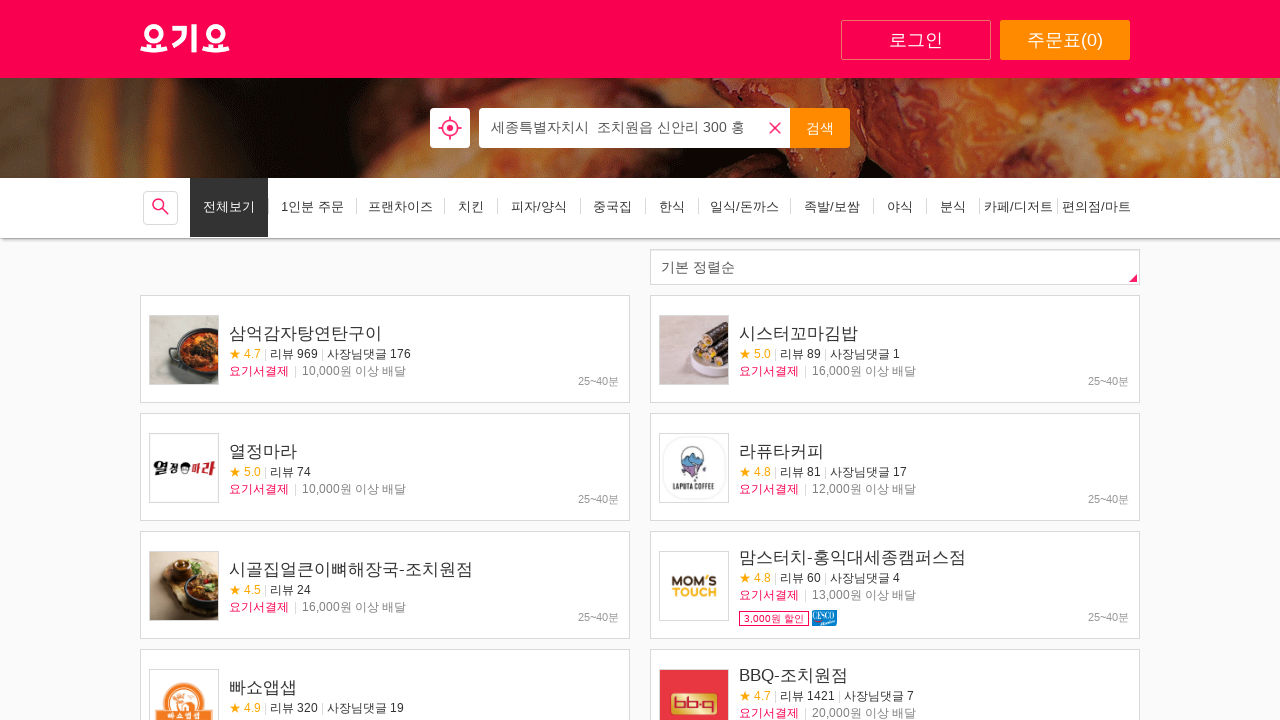